Tests drag and drop functionality on jQuery UI demo page by dragging an element from source to target location

Starting URL: https://jqueryui.com/droppable/

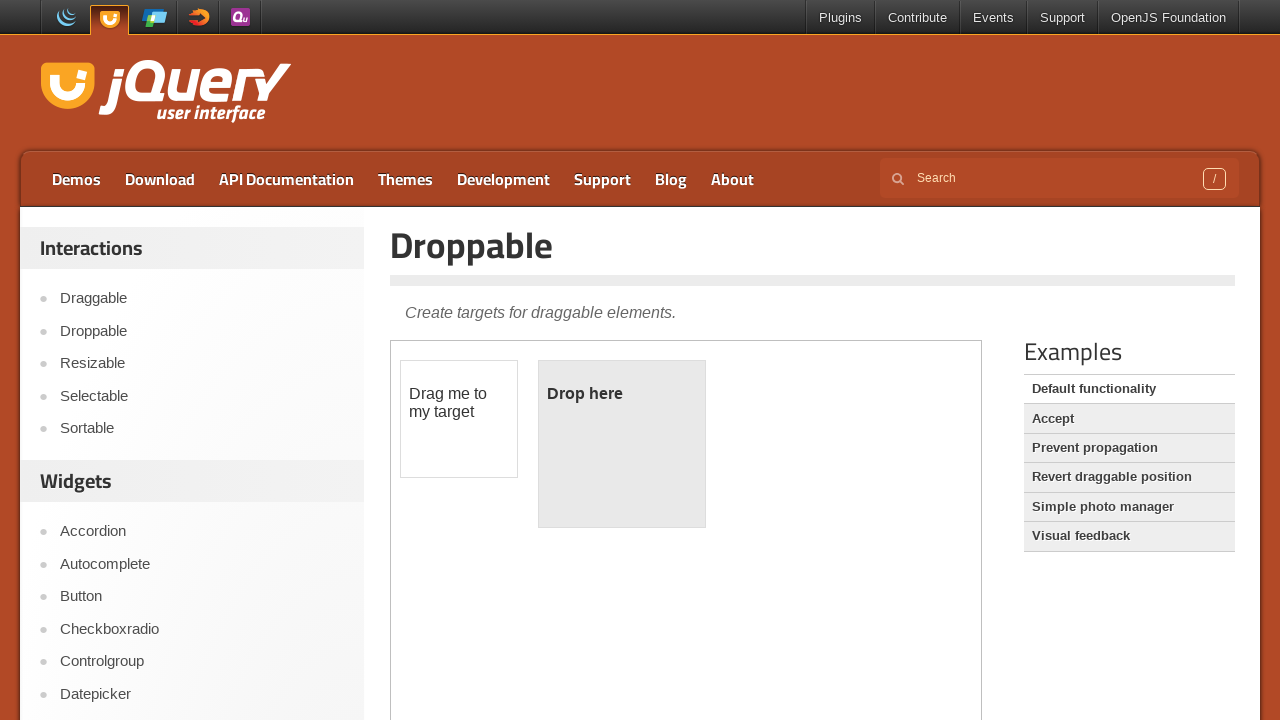

Scrolled down 200px to view drag and drop elements
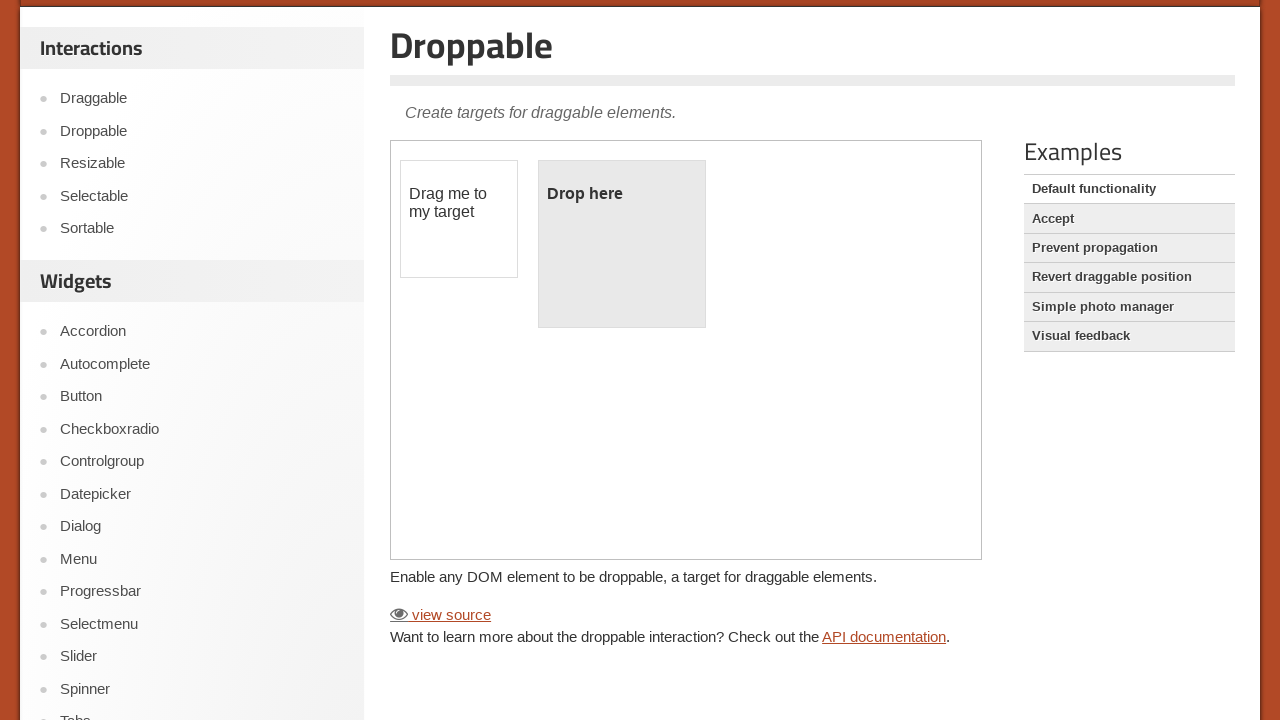

Located iframe containing drag and drop demo
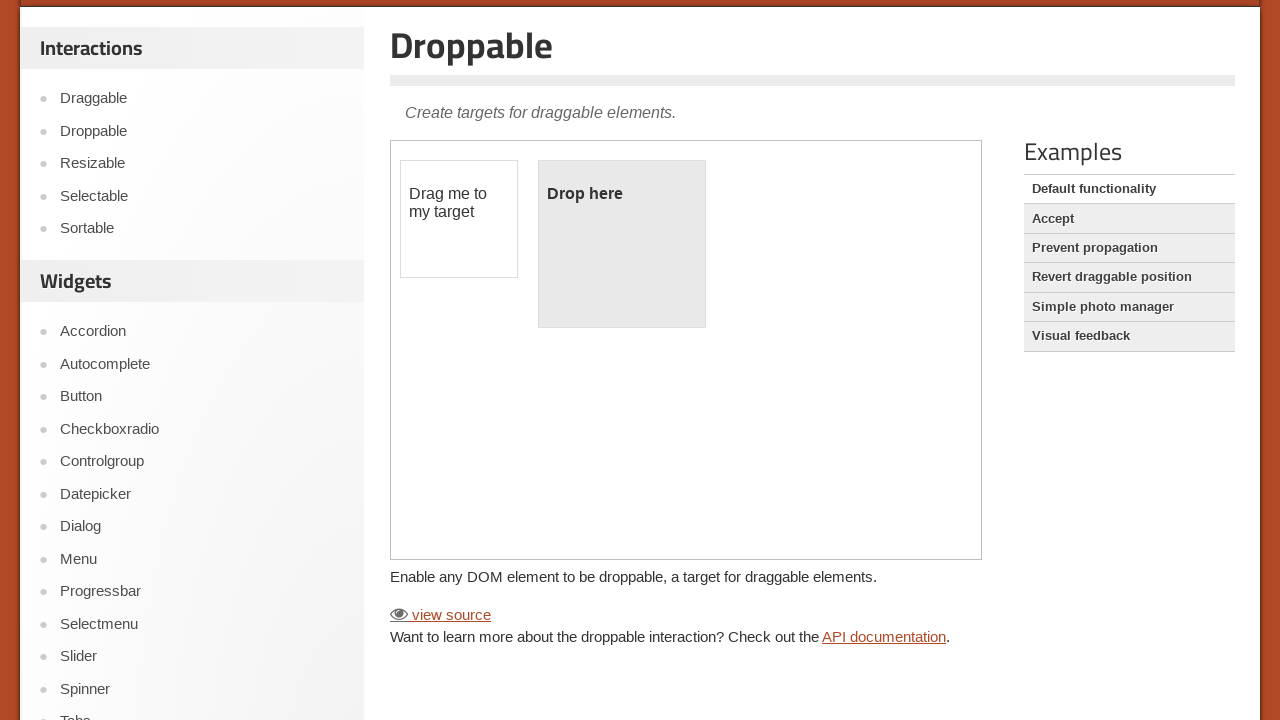

Located draggable source element
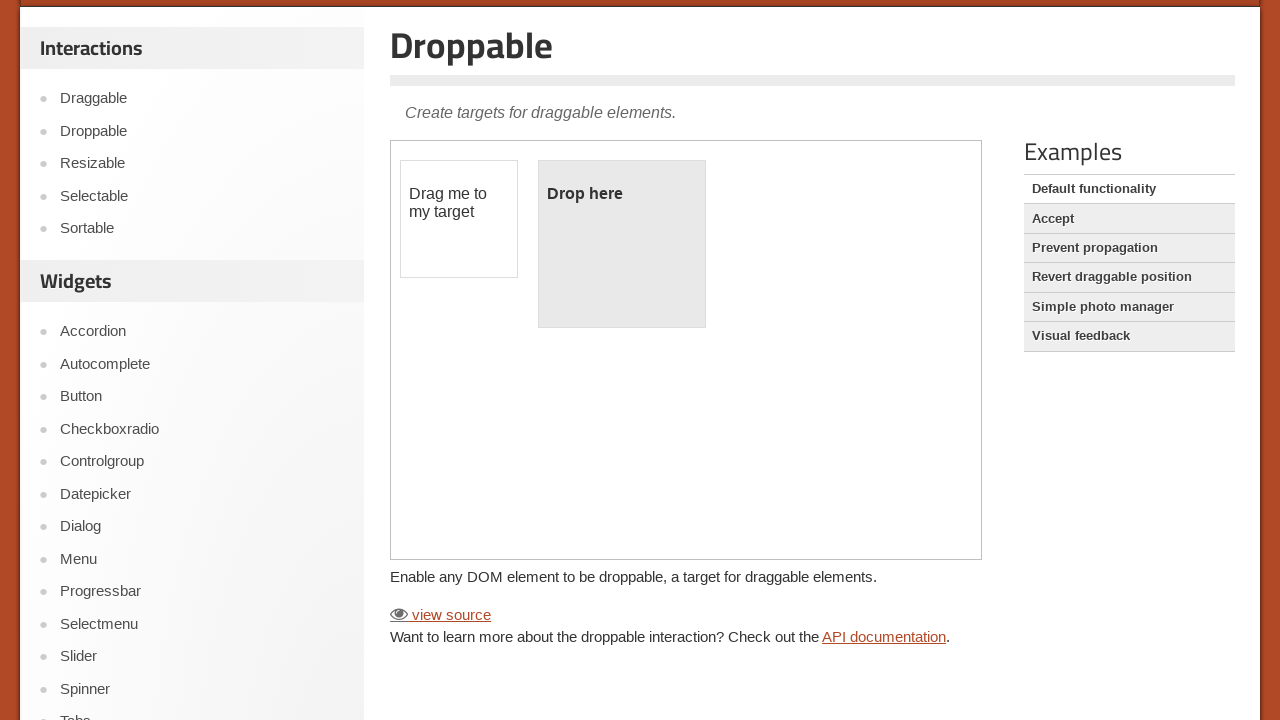

Located droppable target element
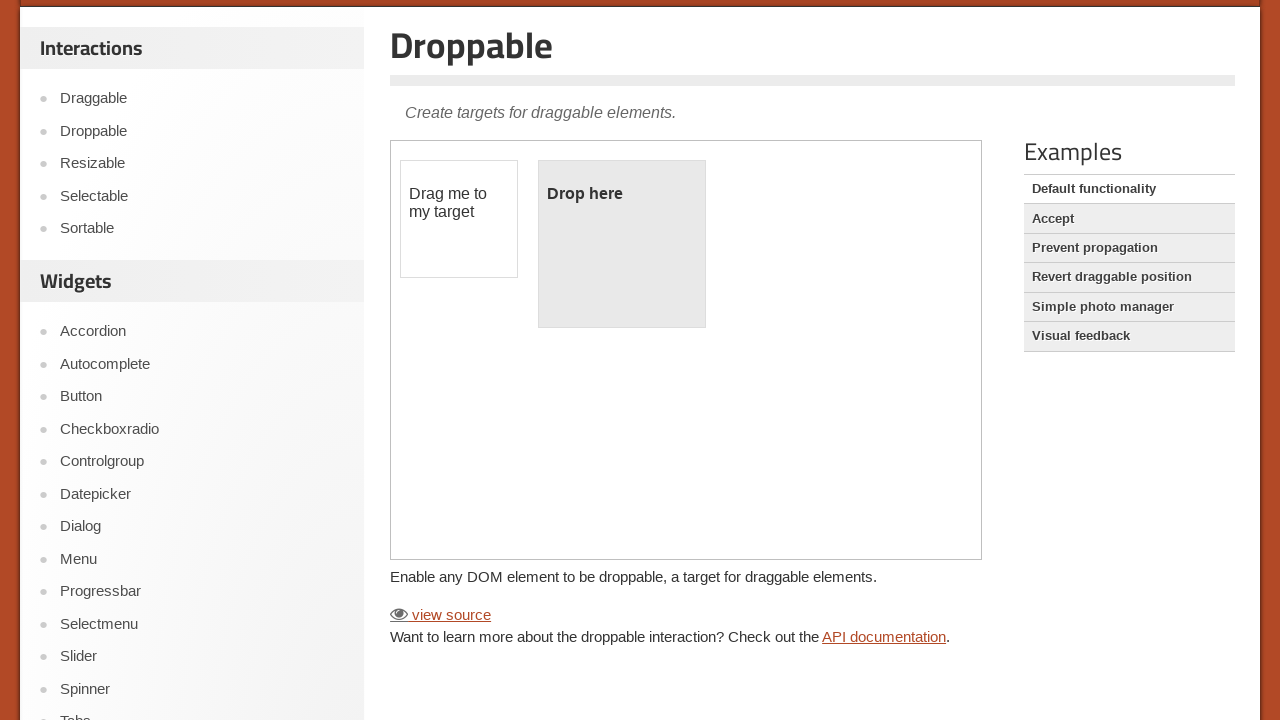

Dragged element from source to target location at (622, 244)
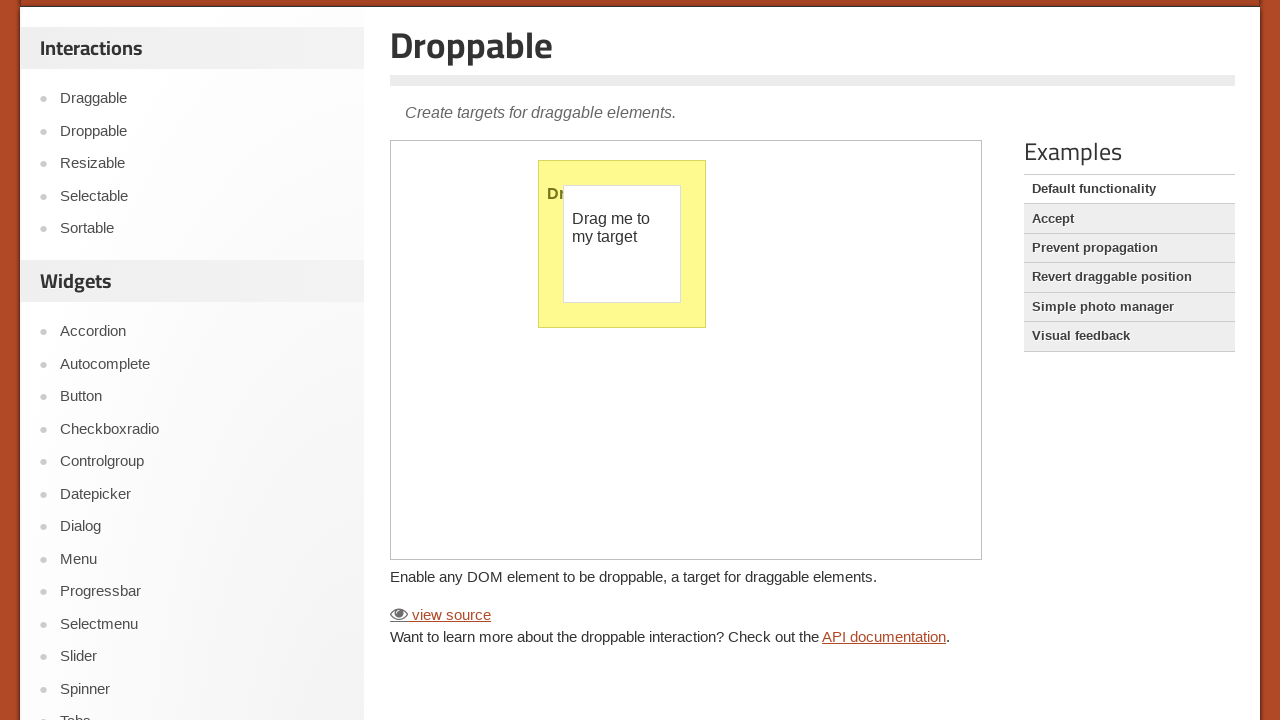

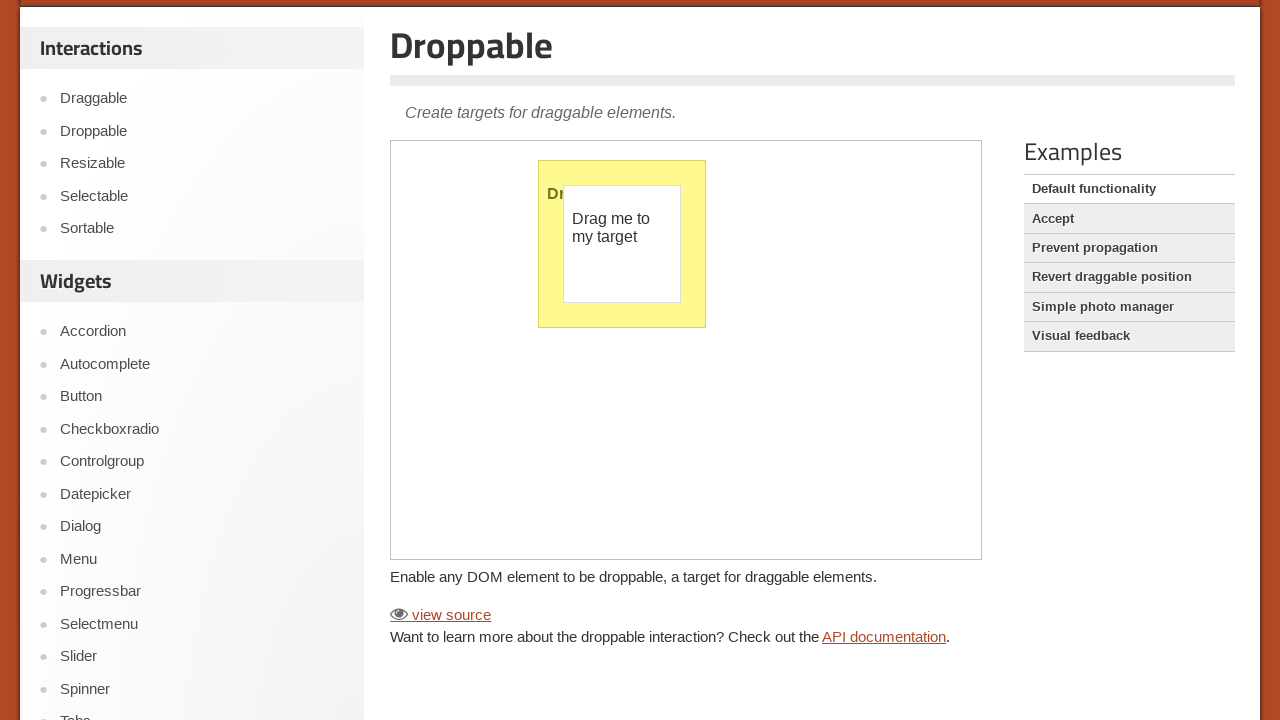